Tests product search functionality by entering "Laptop" in the search field and pressing Enter, then verifying search results appear

Starting URL: https://www.jumia.com.ng

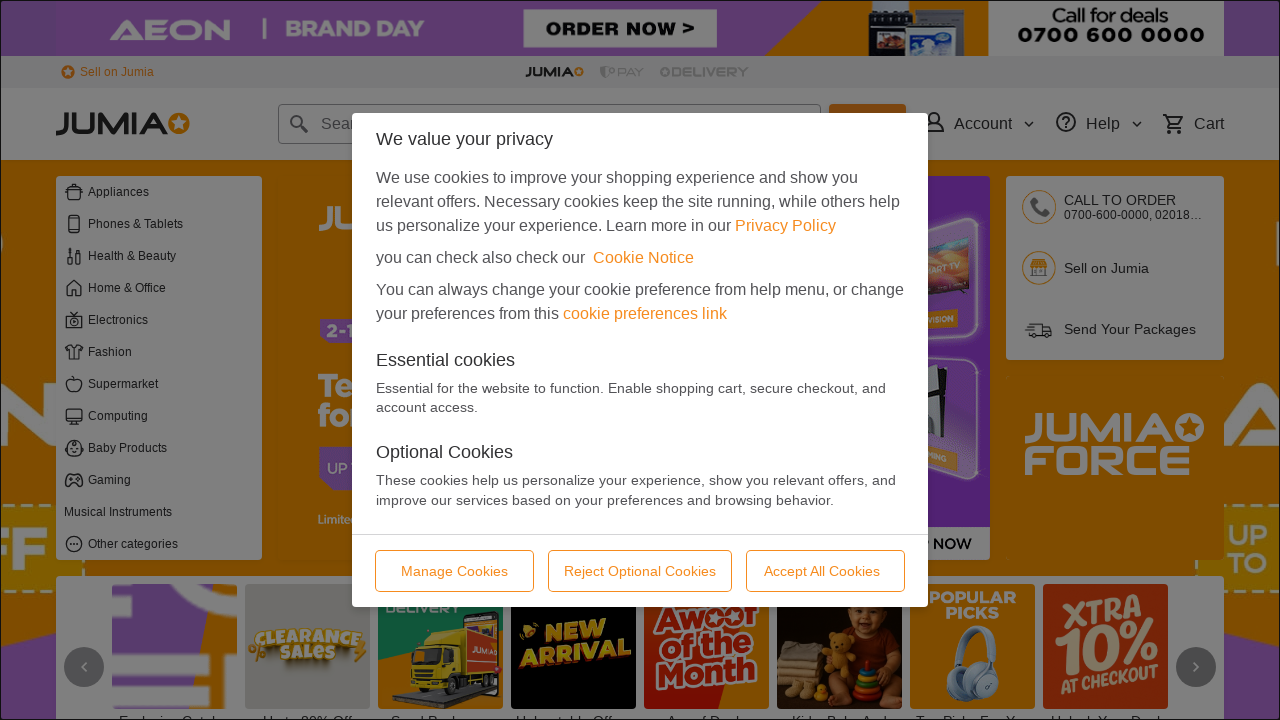

Filled search box with 'Laptop' on input[type="text"]
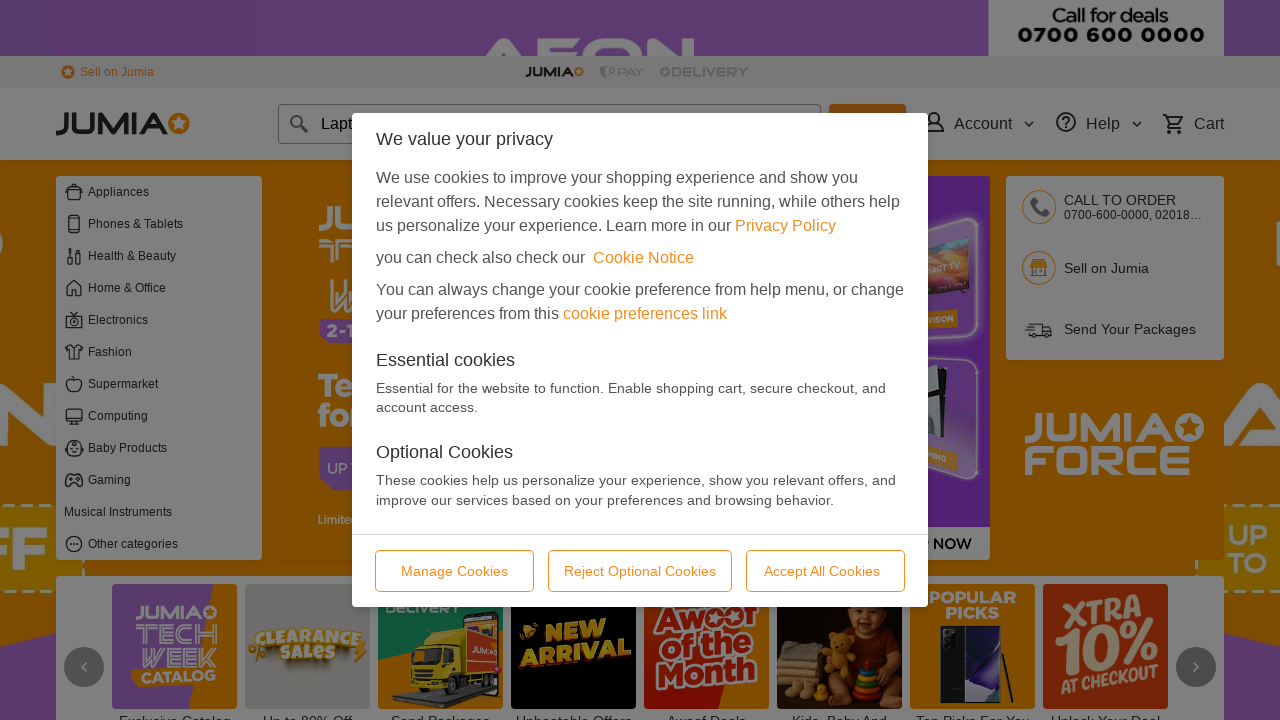

Pressed Enter to submit search
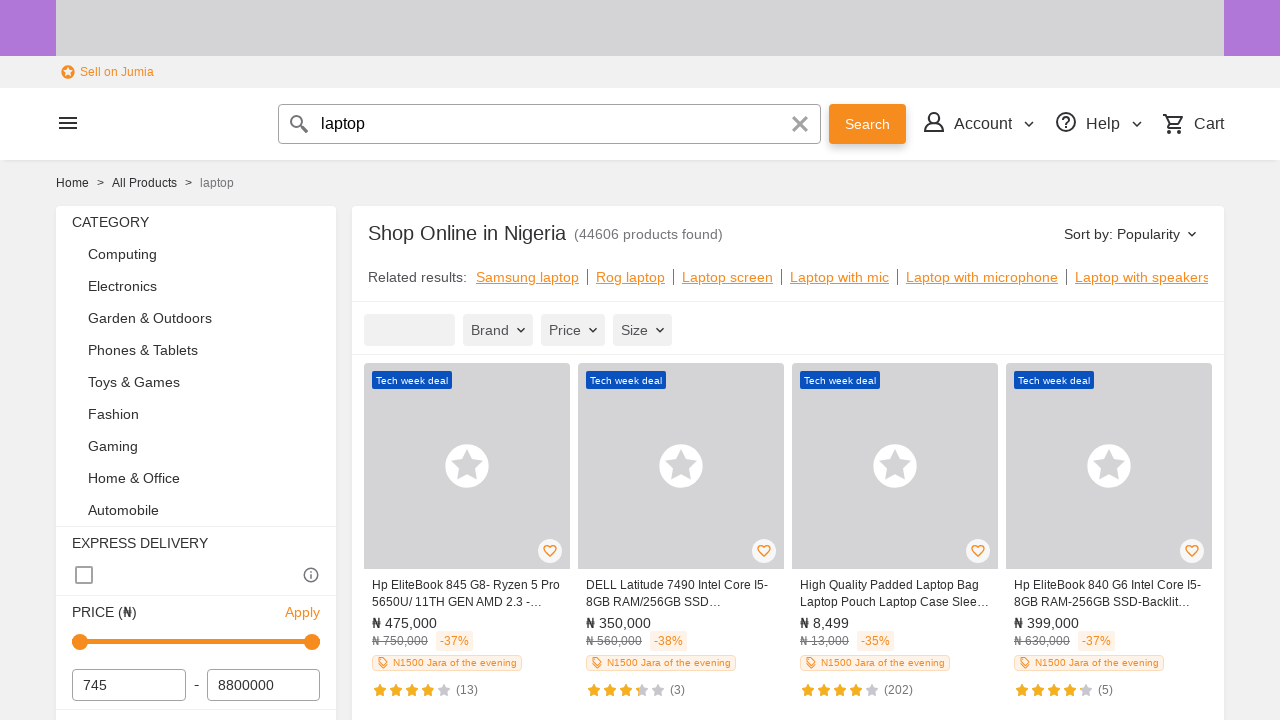

Search results loaded and product links are visible
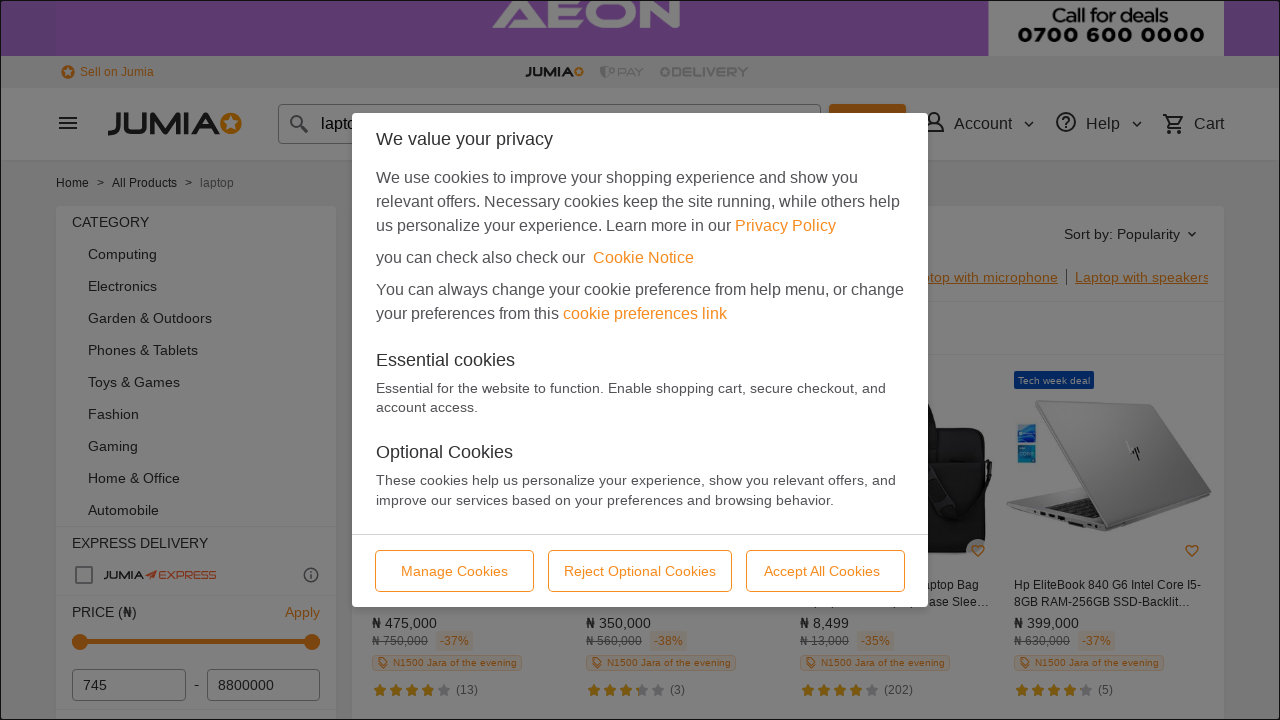

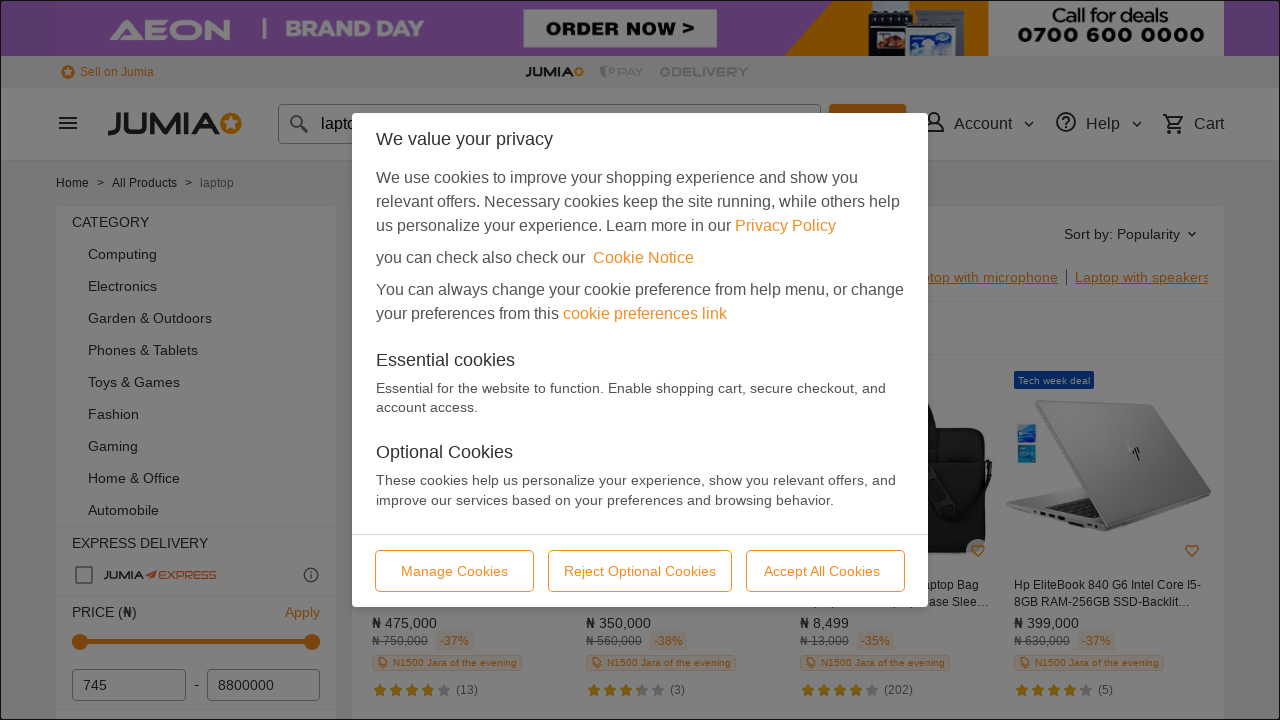